Tests mouse interaction functionality including moving the pointer to a specific viewport location and performing a drag-and-drop operation from a draggable element to a droppable target.

Starting URL: https://selenium.dev/selenium/web/mouse_interaction.html

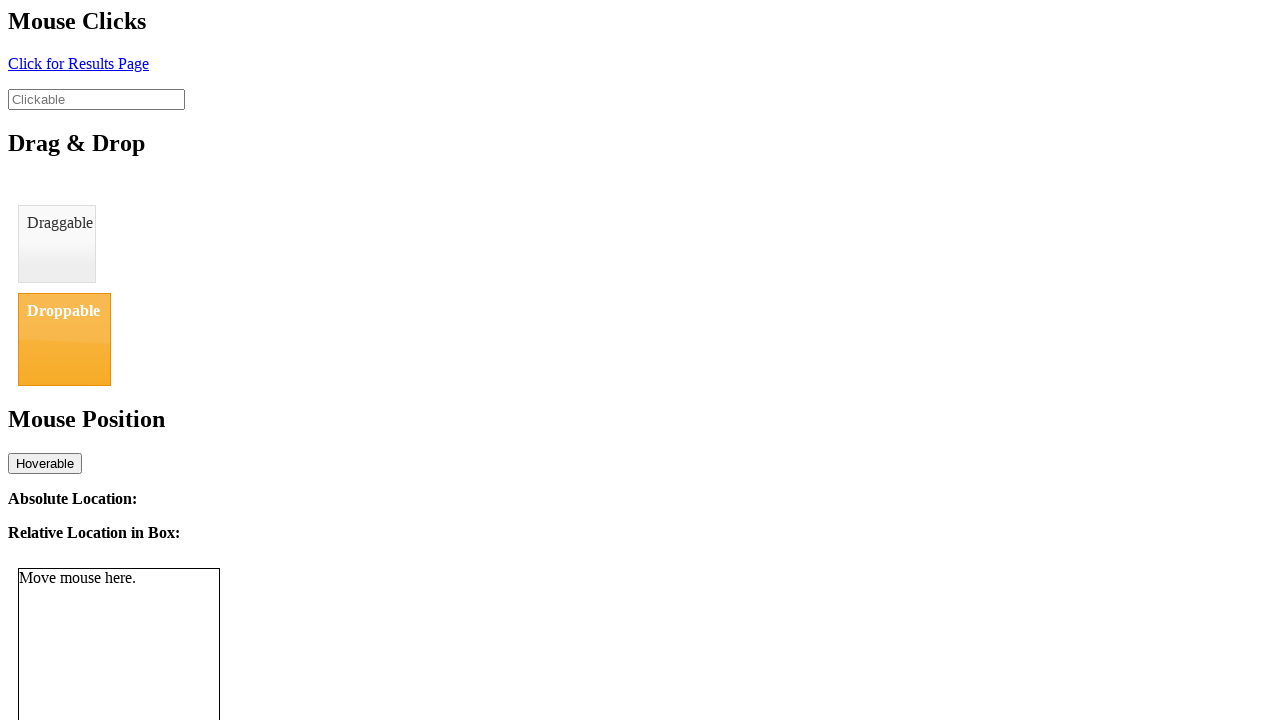

Navigated to mouse interaction test page
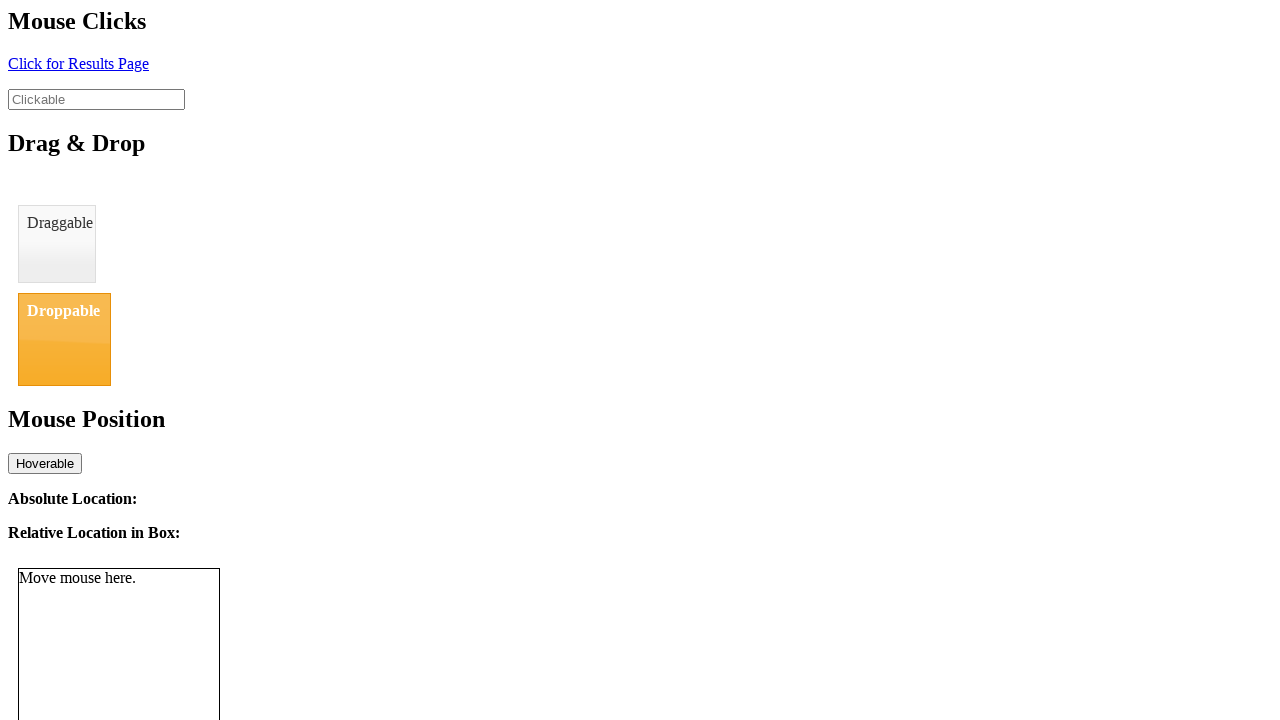

Moved mouse pointer to viewport location (8, 12) at (8, 12)
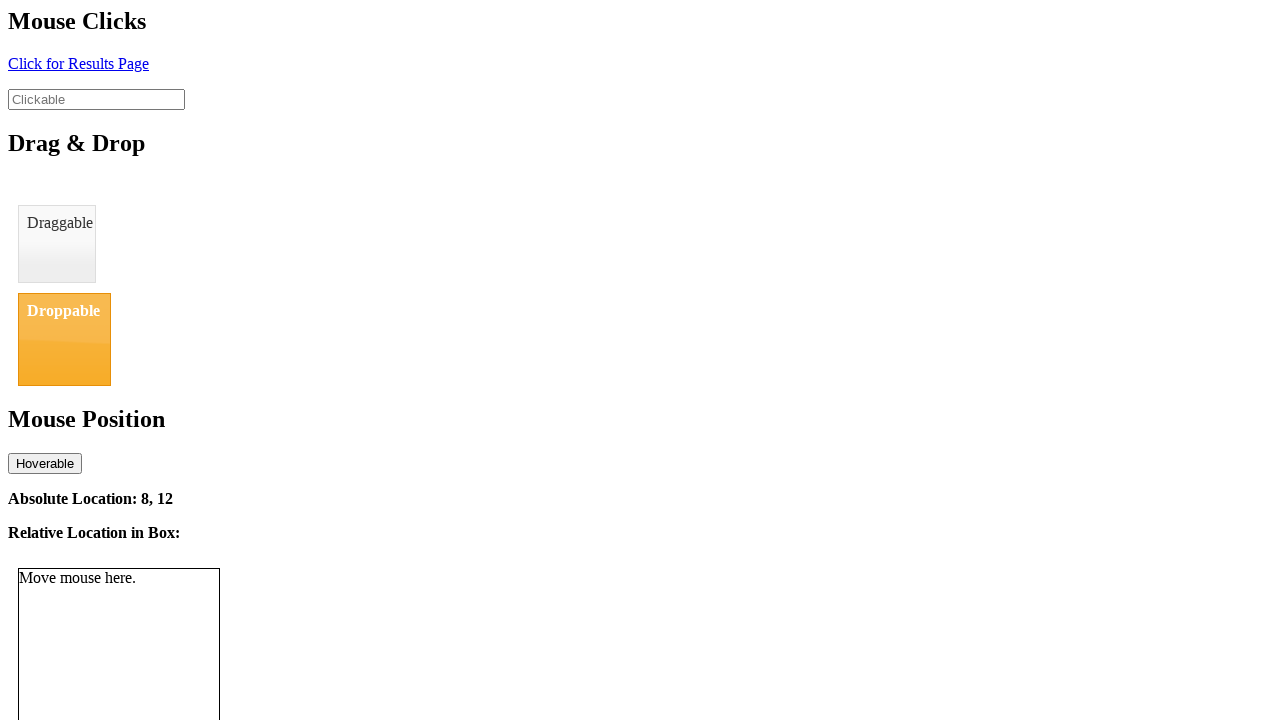

Located draggable element
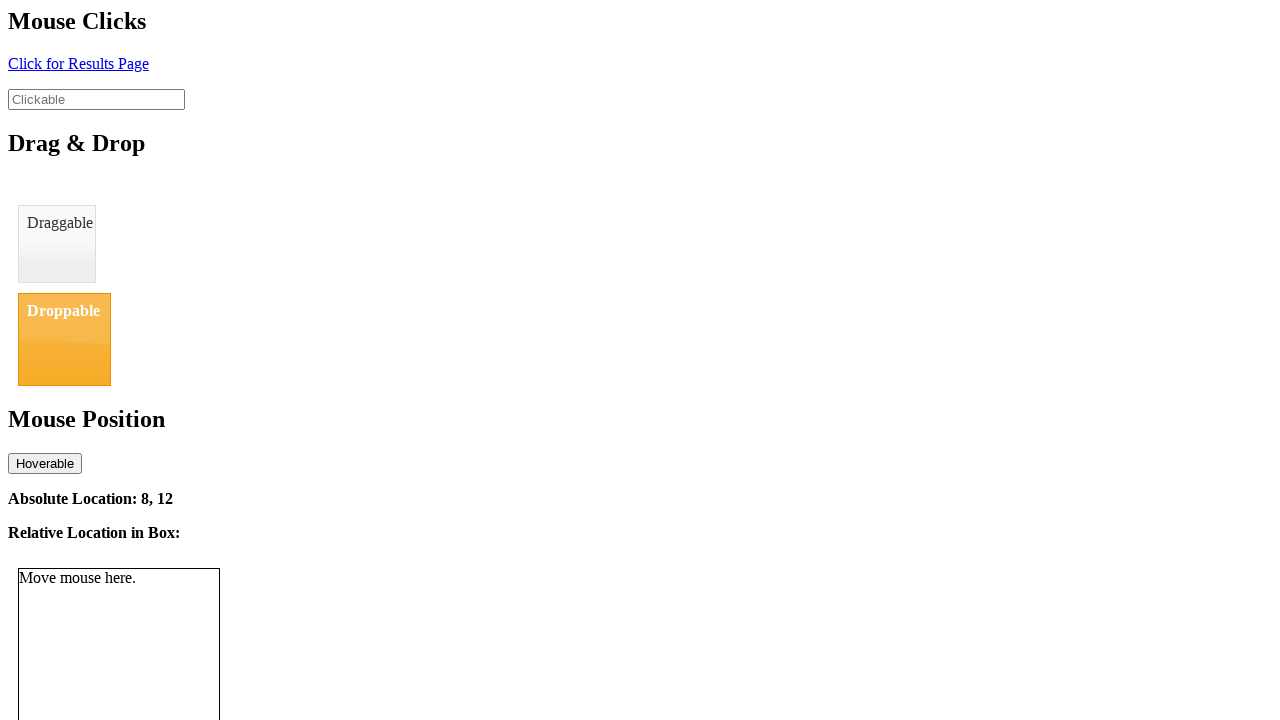

Located droppable target element
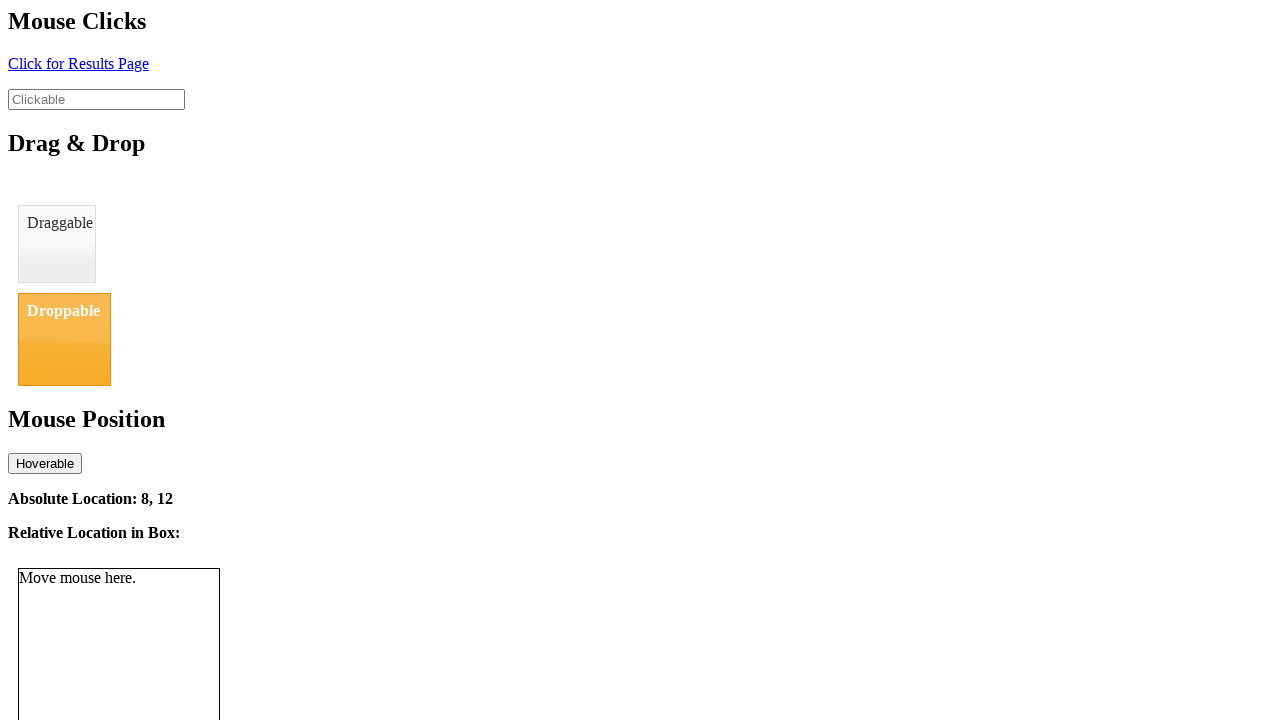

Performed drag-and-drop operation from draggable element to droppable target at (64, 339)
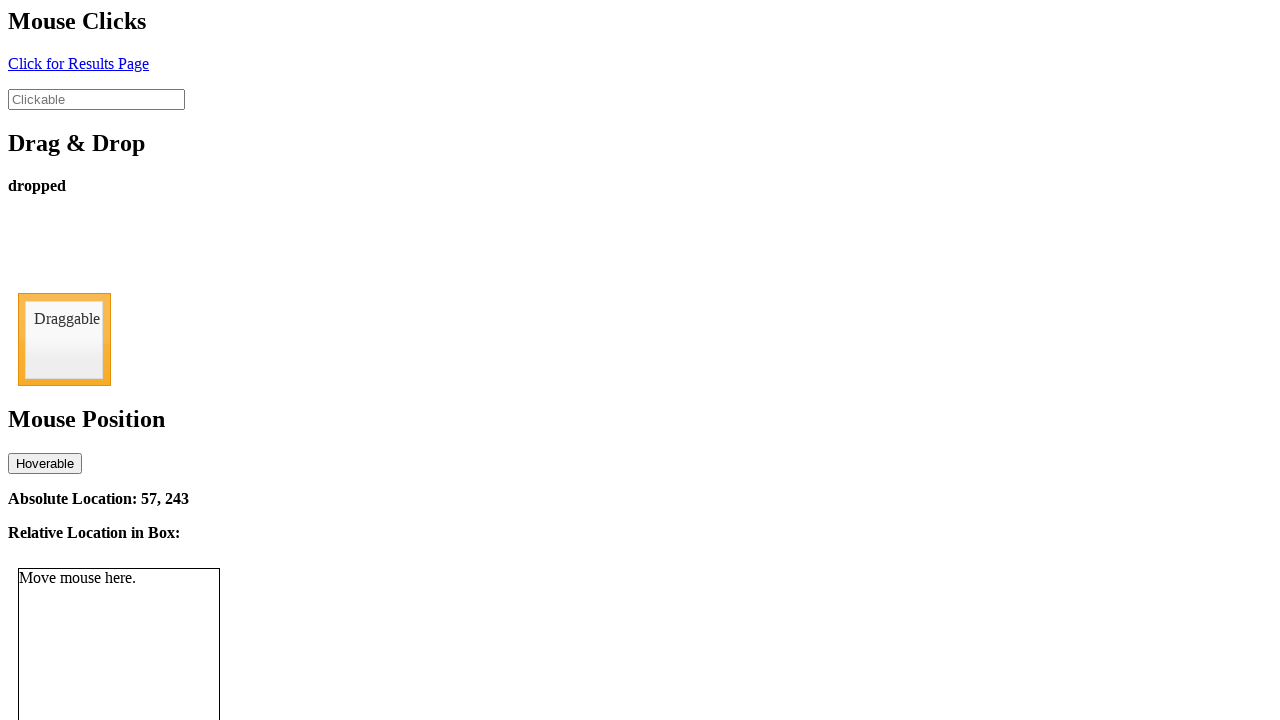

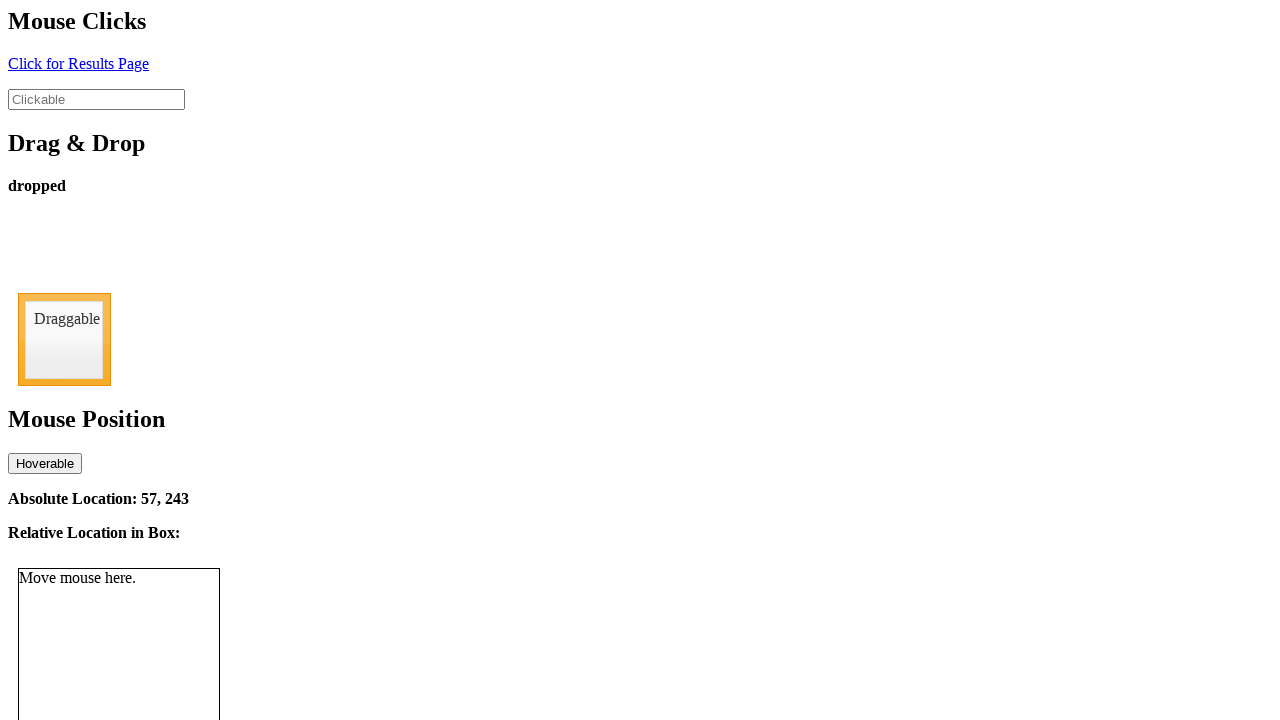